Opens the Nike website homepage and maximizes the browser window to verify the page loads successfully.

Starting URL: https://www.nike.com

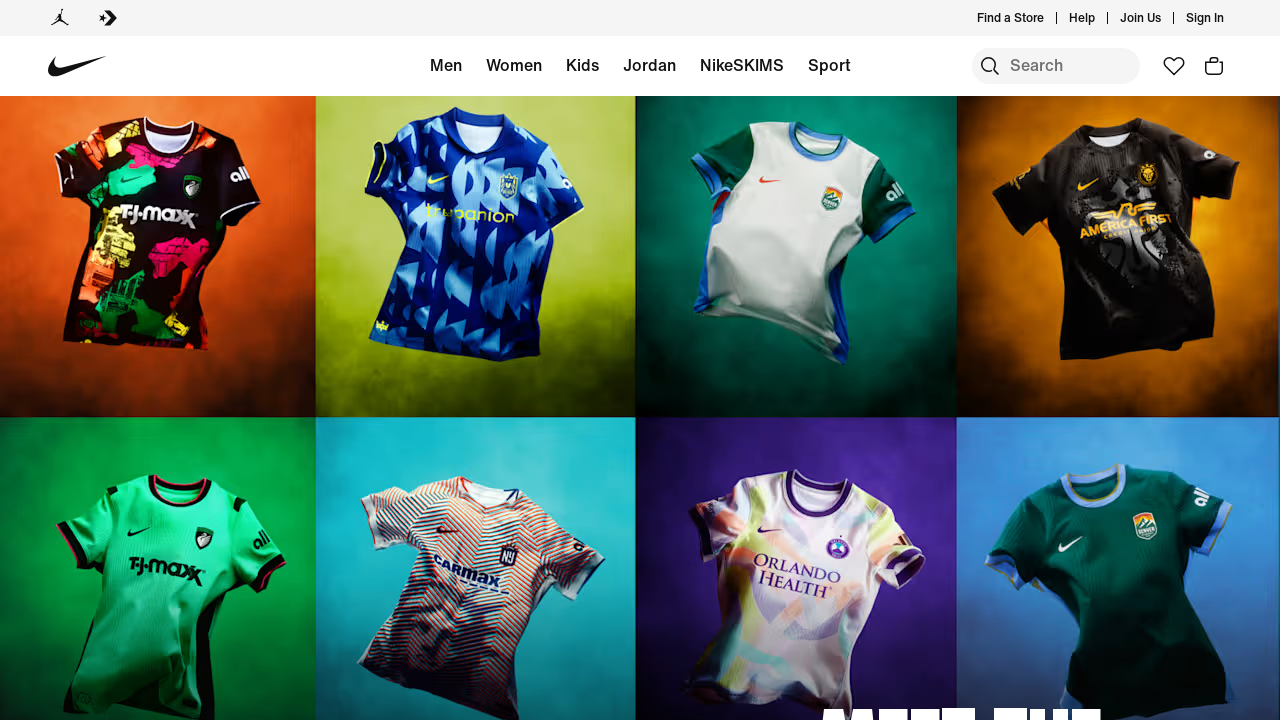

Waited for DOM content to load on Nike homepage
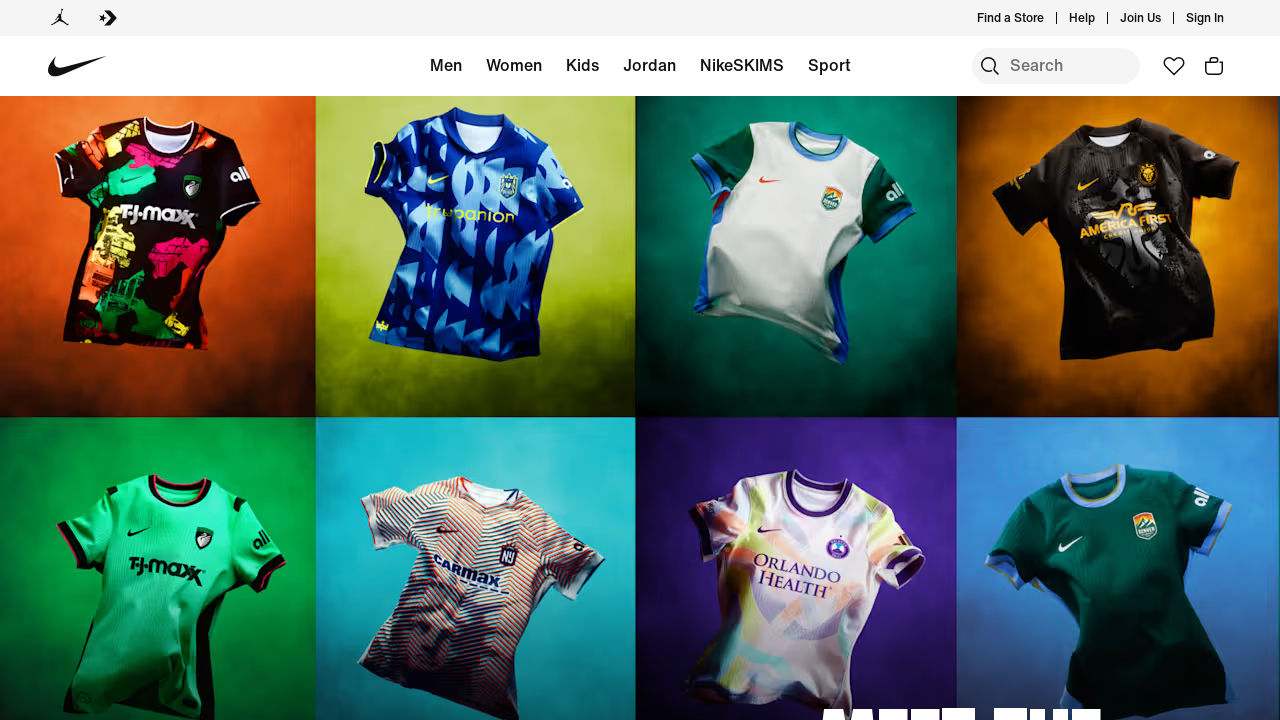

Maximized browser window to 1920x1080
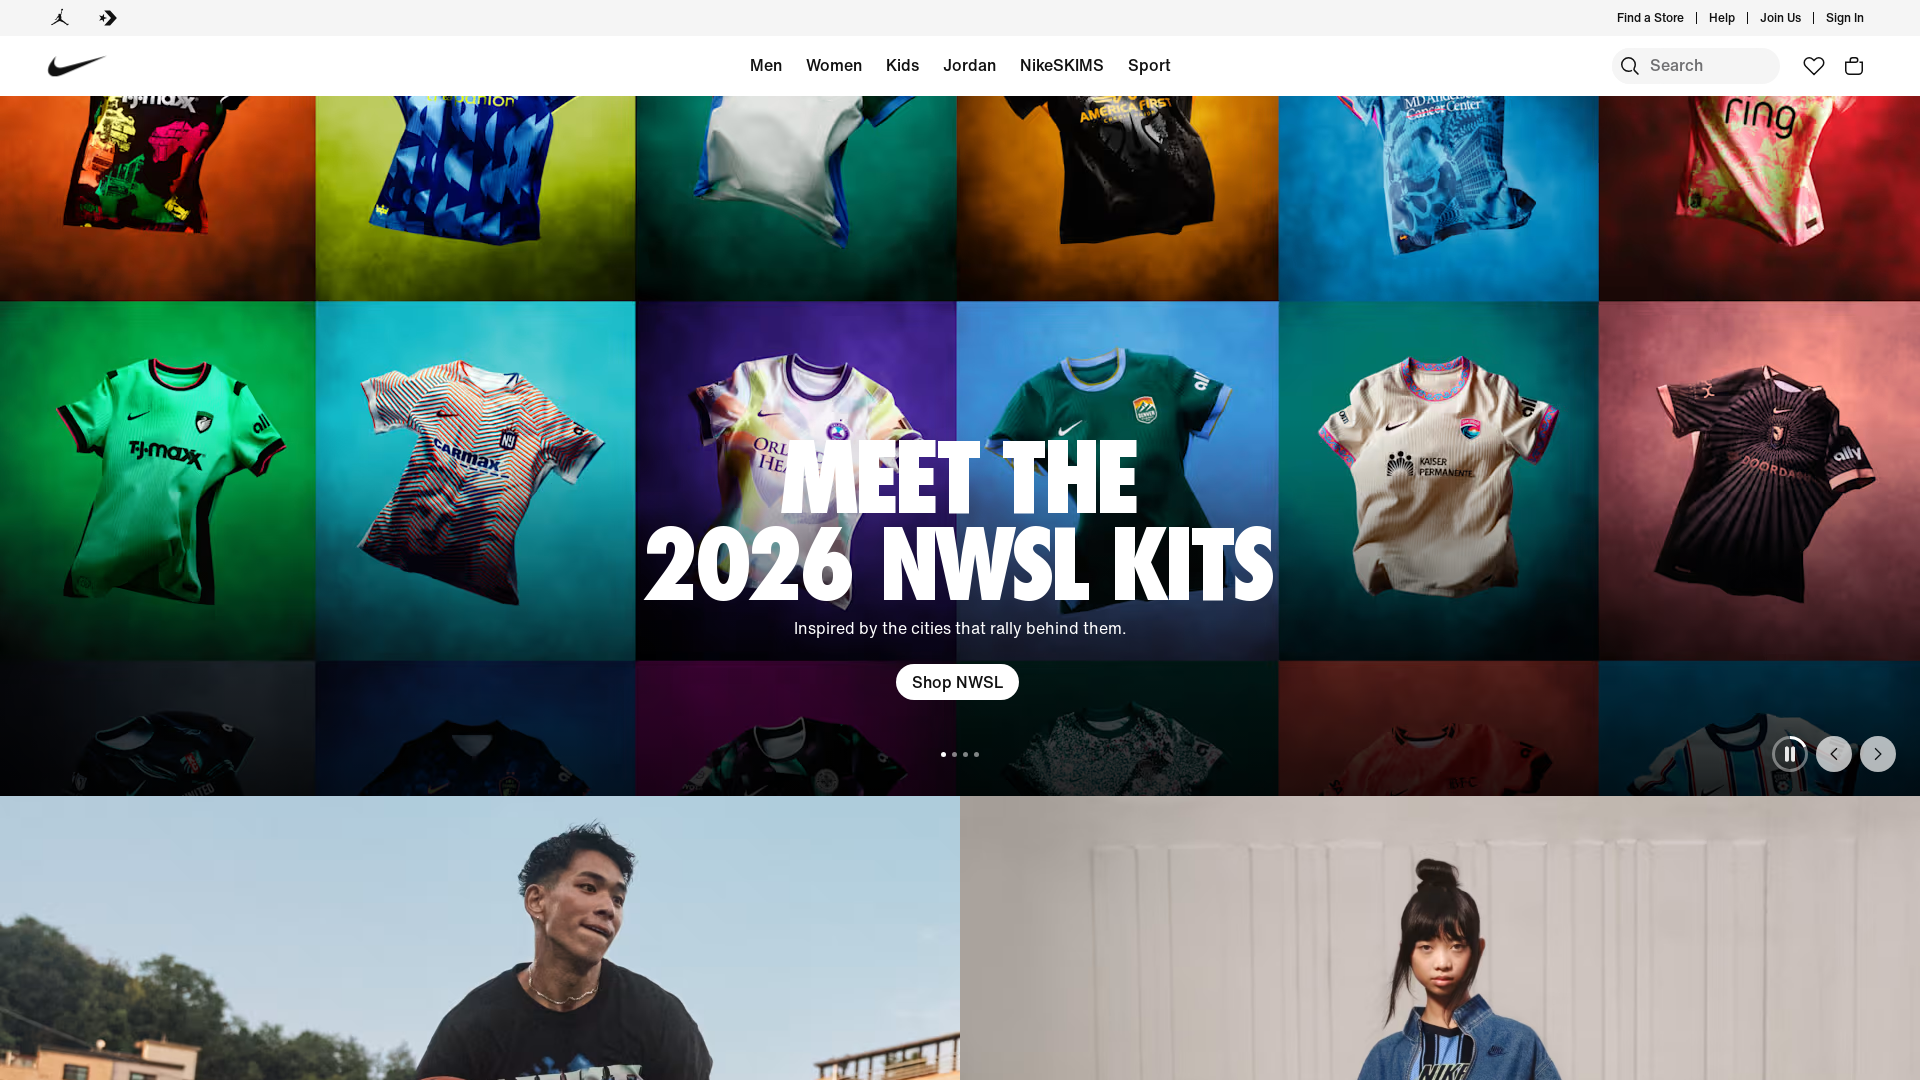

Verified main page content is visible
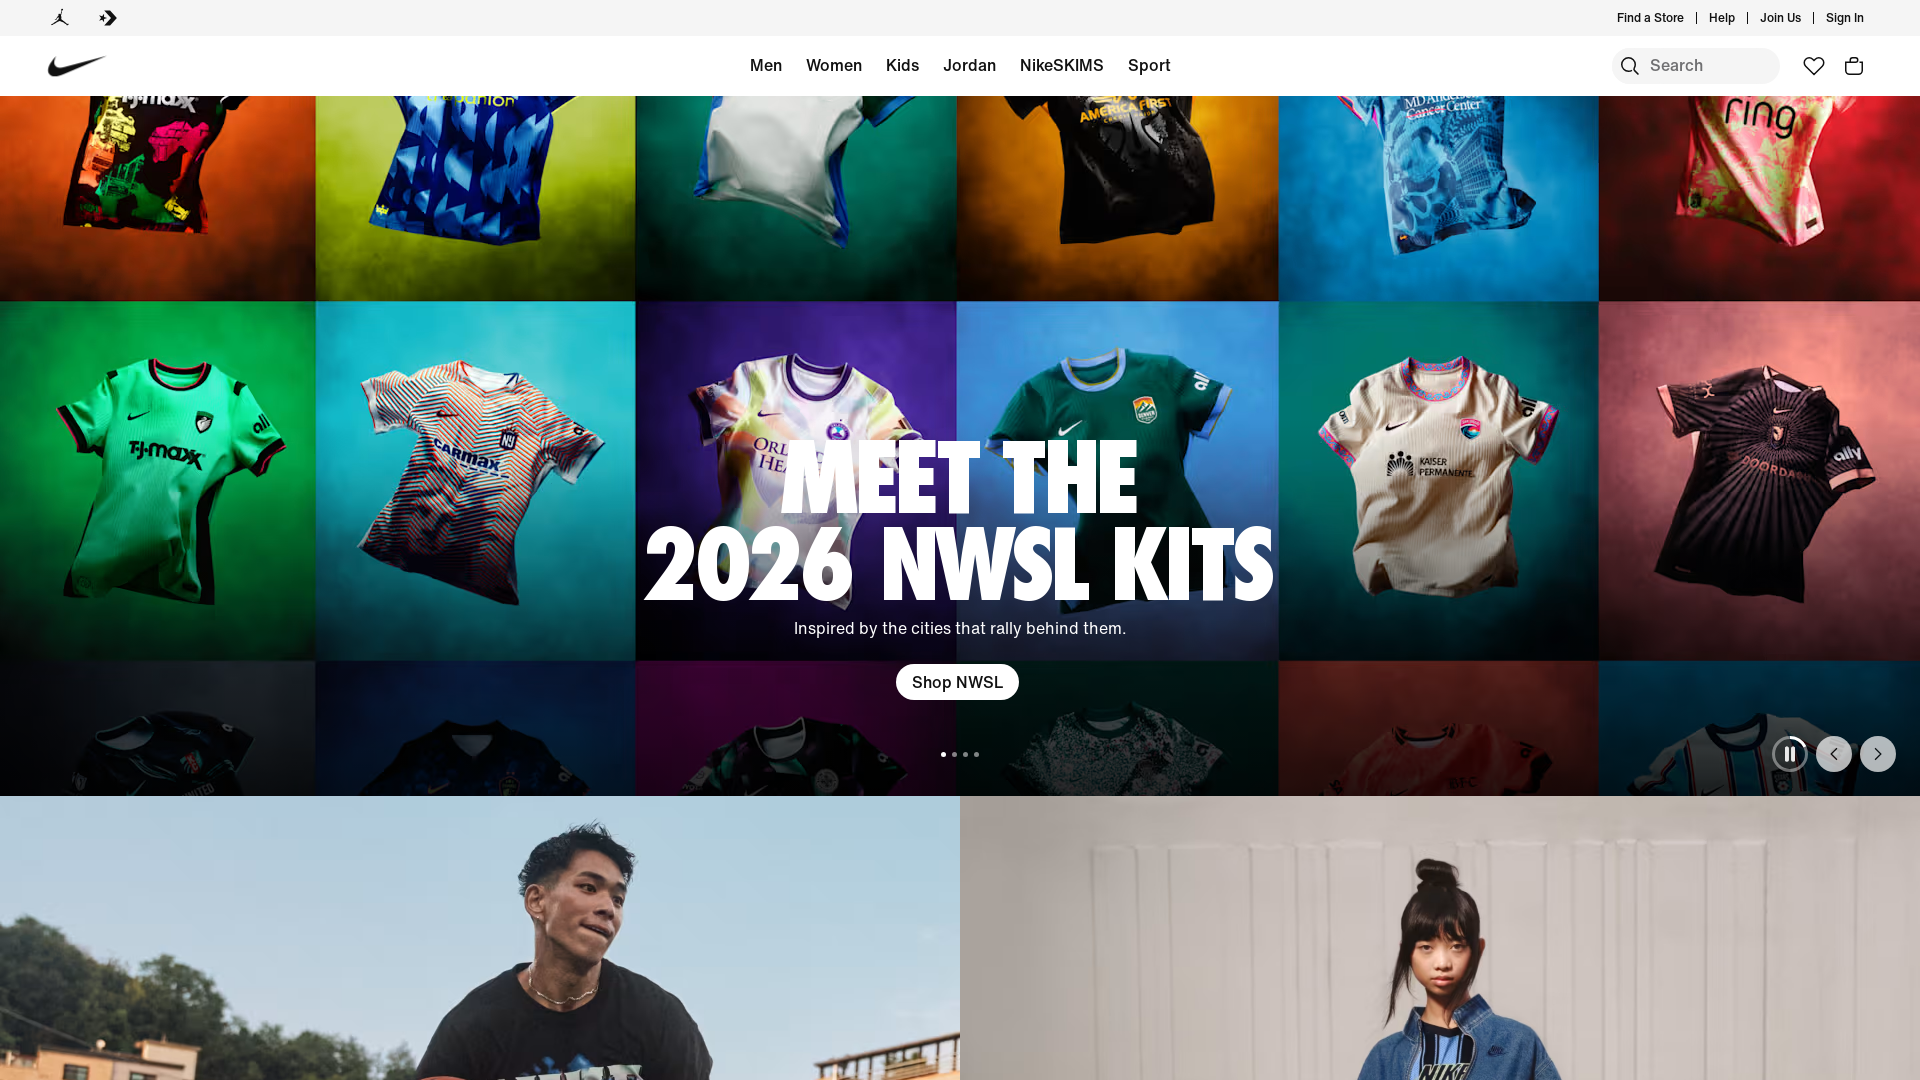

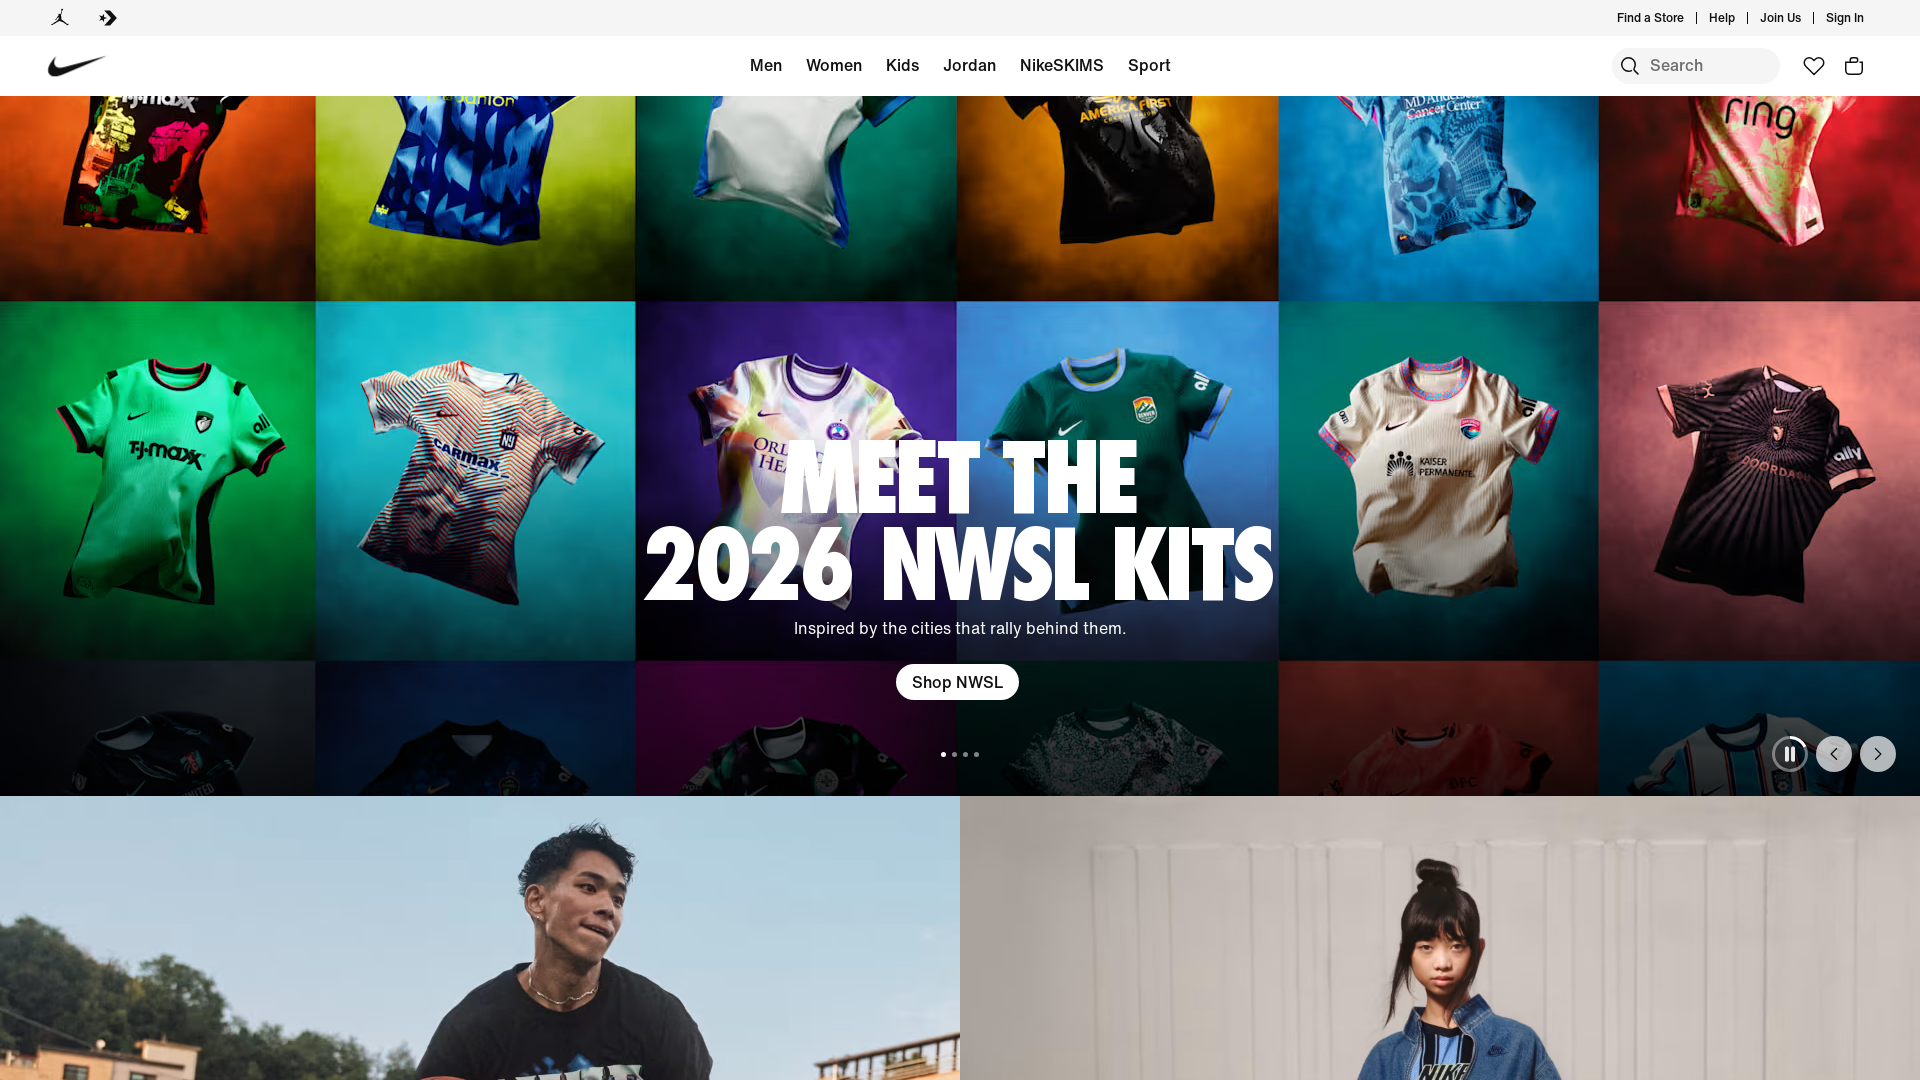